Tests radio button interaction by switching selection between two radio buttons

Starting URL: https://bonigarcia.dev/selenium-webdriver-java/web-form.html

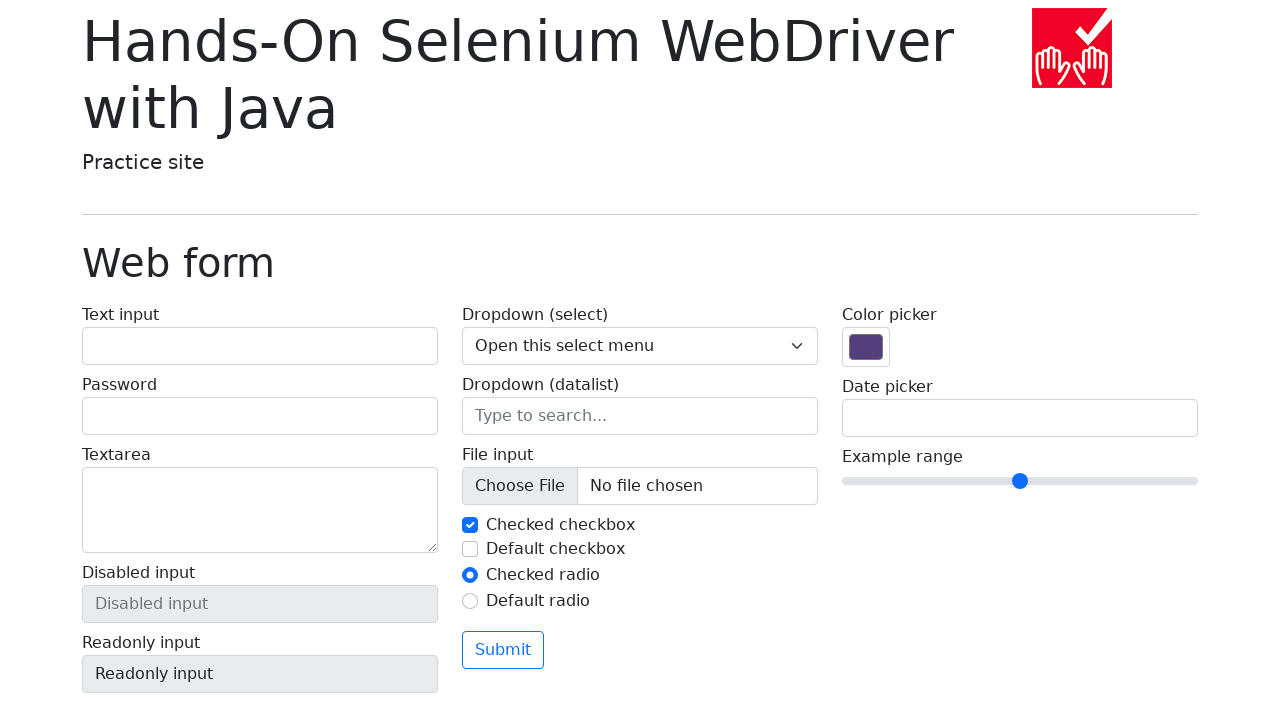

Located first radio button (my-radio-1)
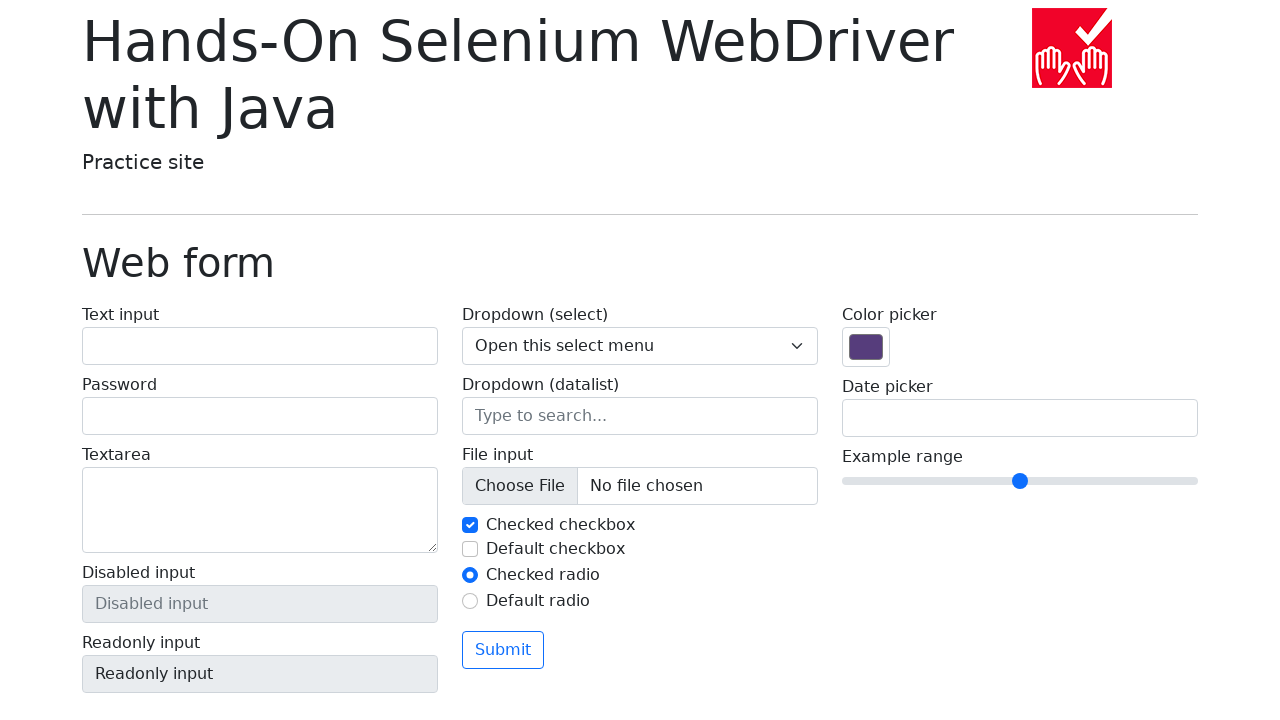

Located second radio button (my-radio-2)
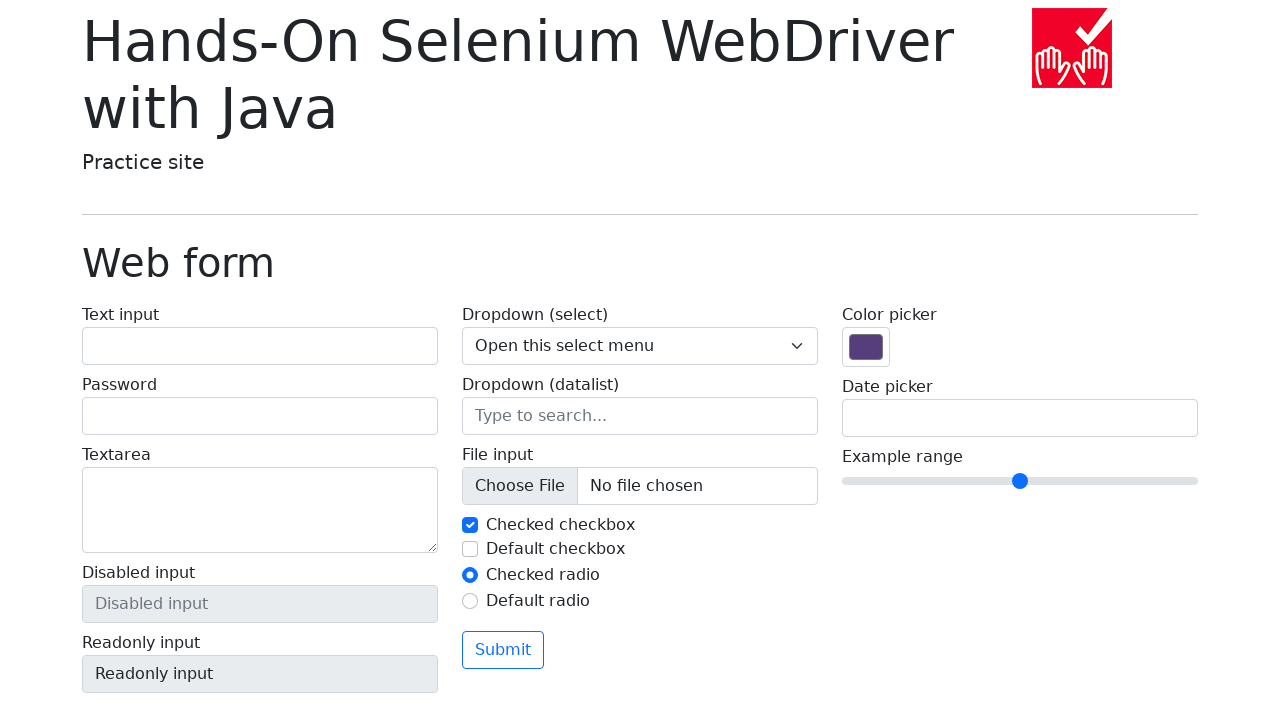

Verified first radio button is checked
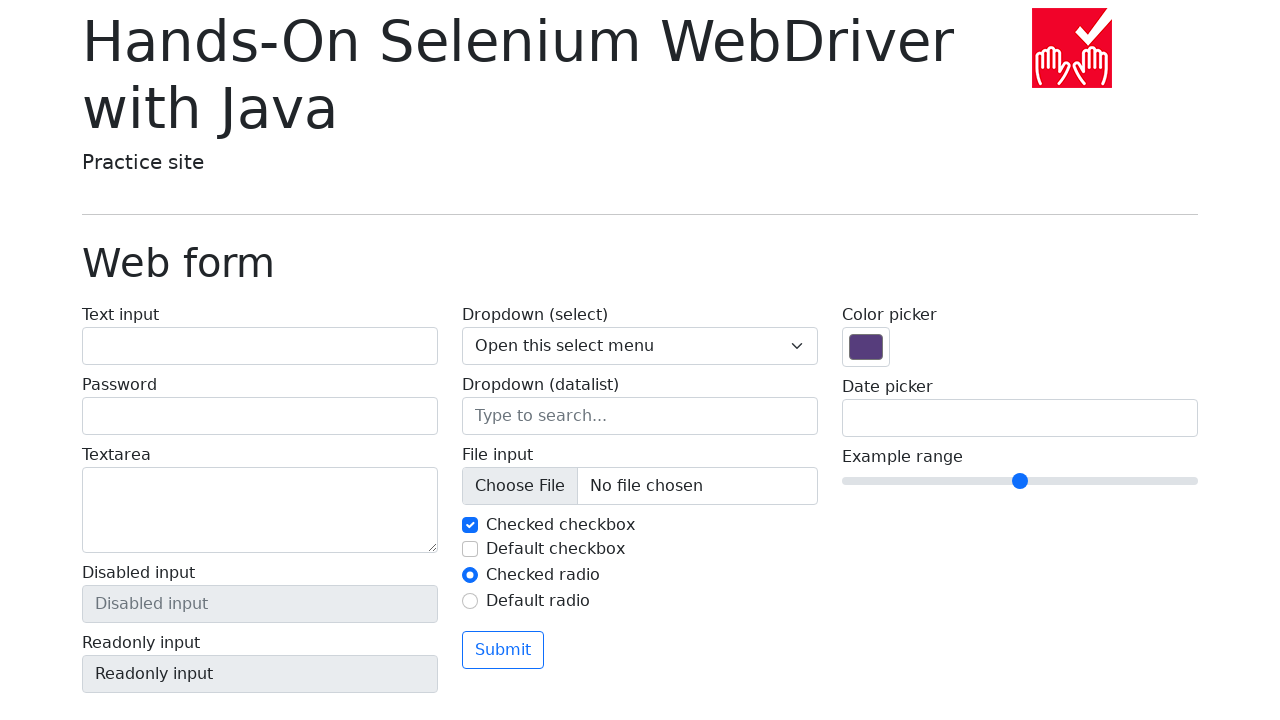

Verified second radio button is unchecked
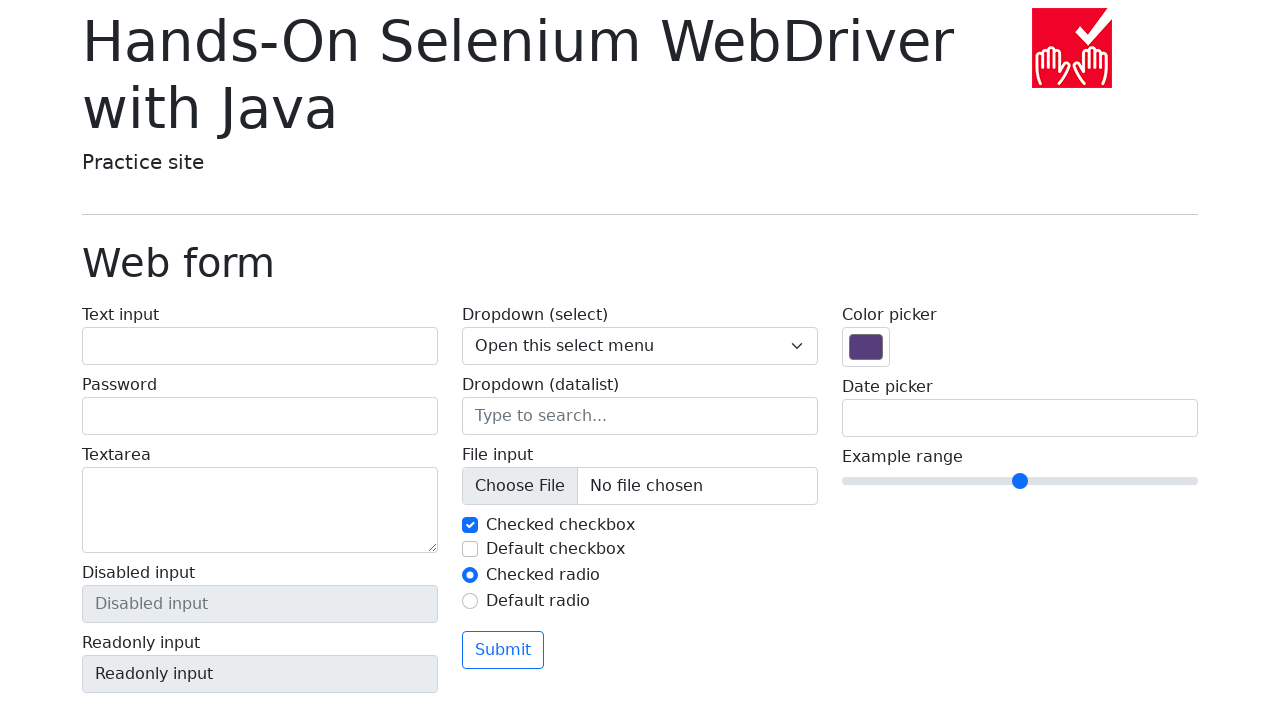

Clicked the unchecked radio button to switch selection at (470, 601) on input#my-radio-2
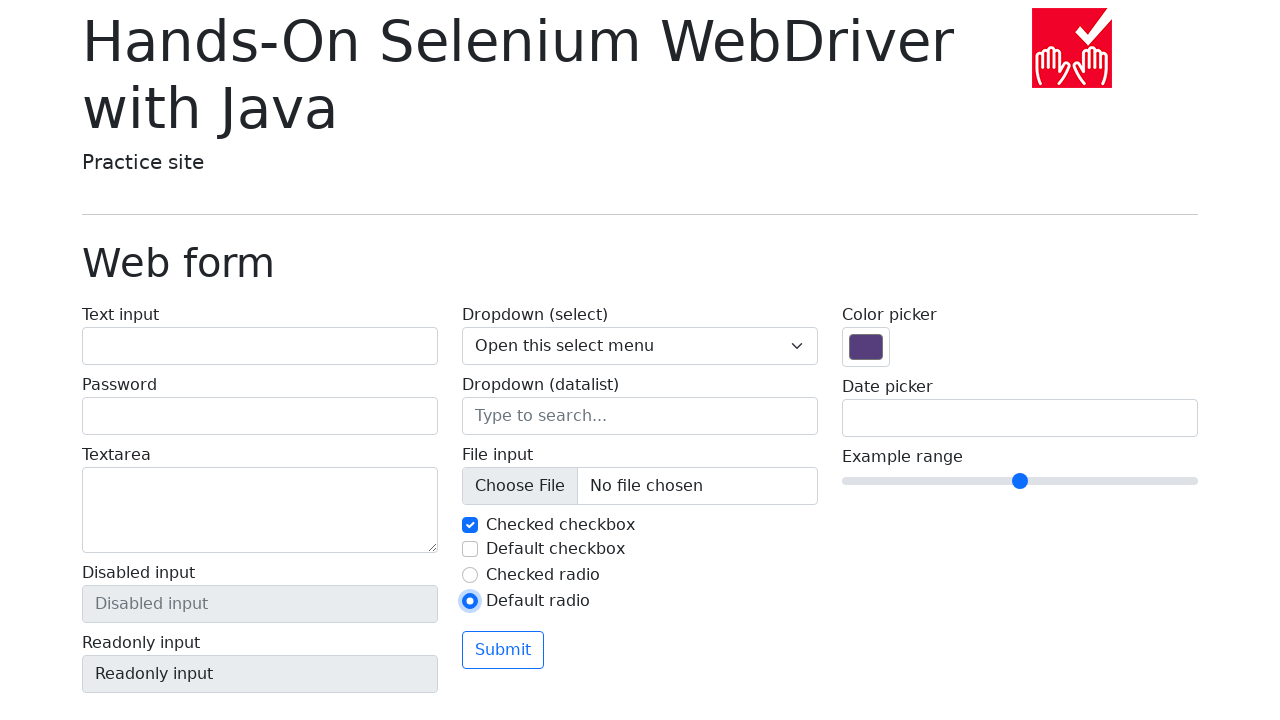

Verified first radio button is now unchecked
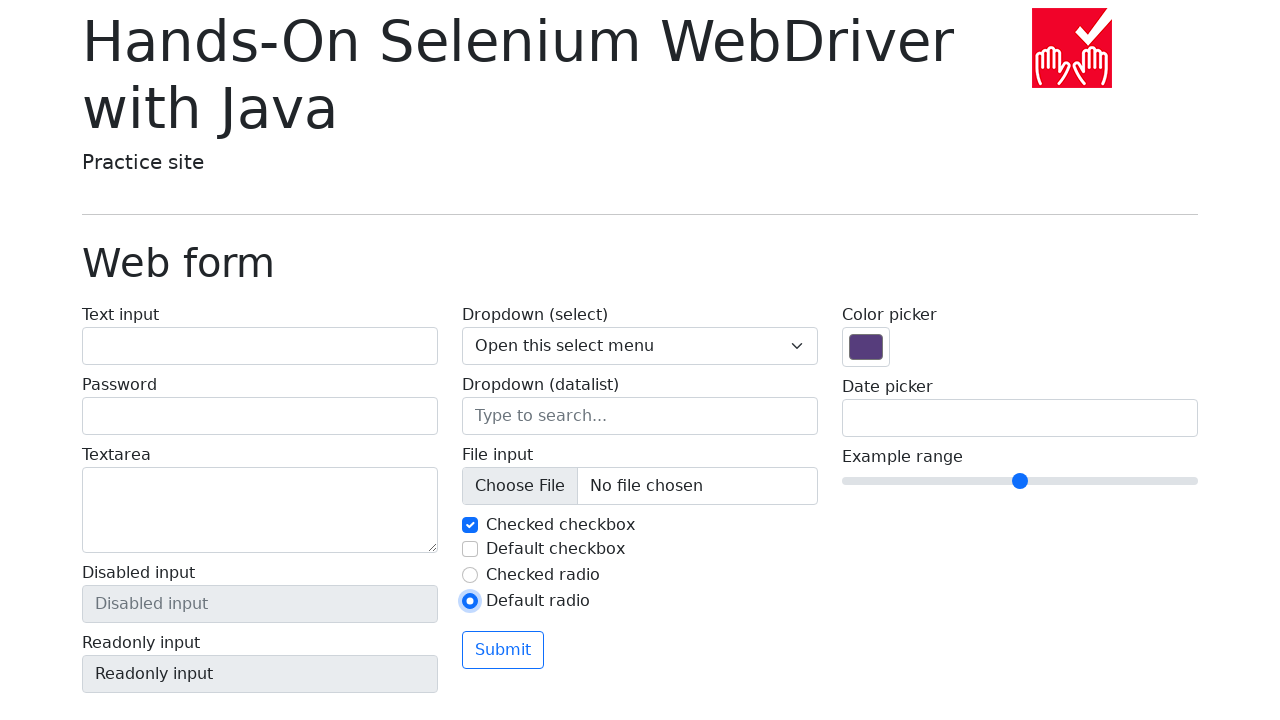

Verified second radio button is now checked
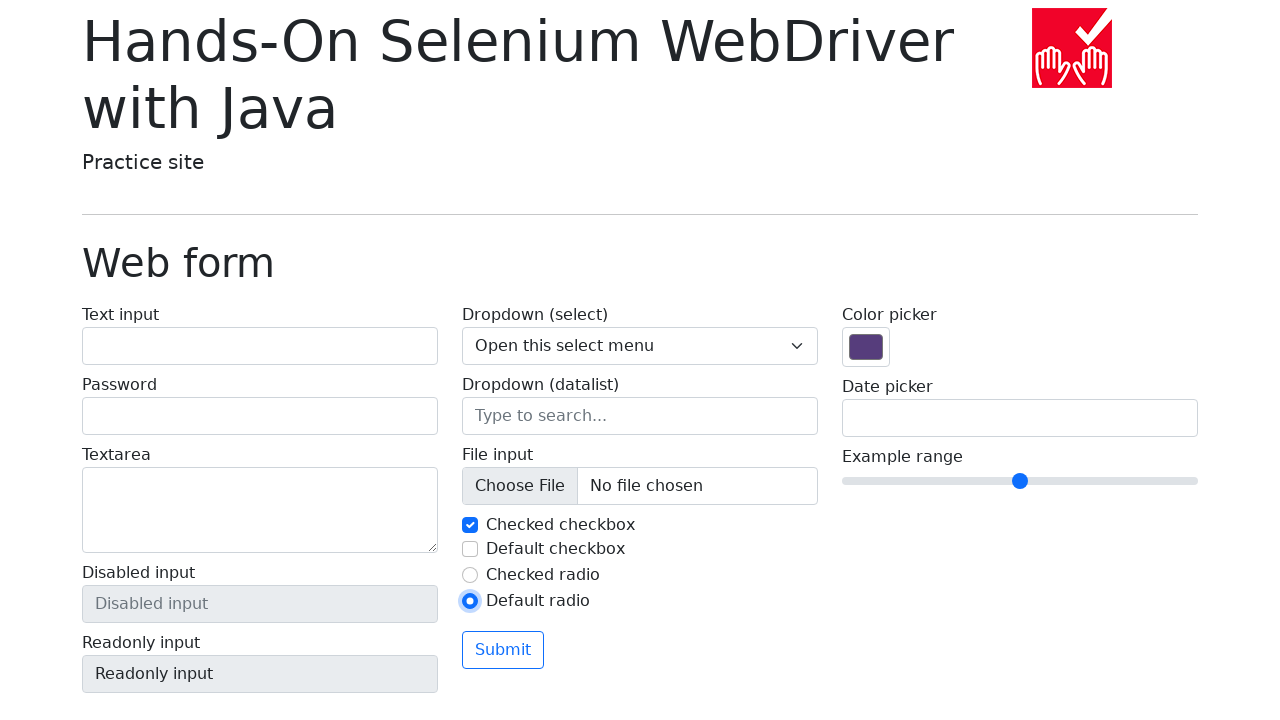

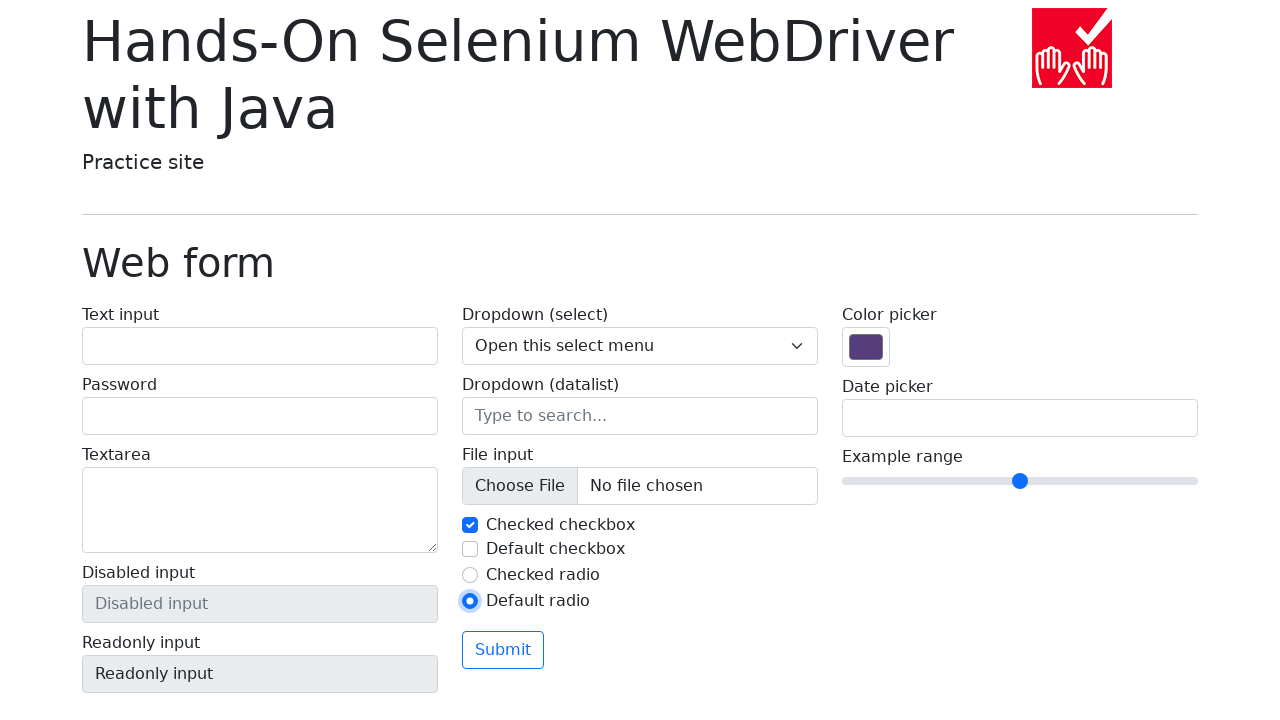